Tests dropdown and checkbox functionality on a flight booking form by selecting checkboxes and incrementing passenger count

Starting URL: https://rahulshettyacademy.com/dropdownsPractise/

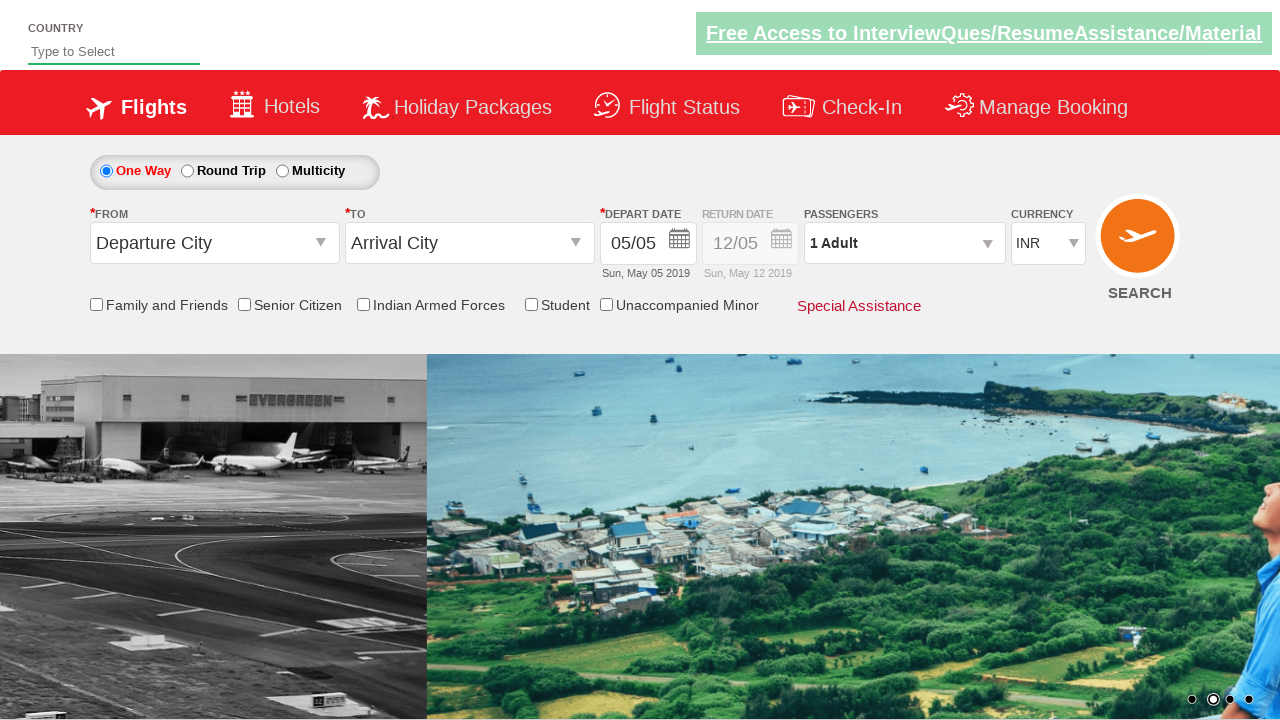

Checked initial state of friends and family checkbox
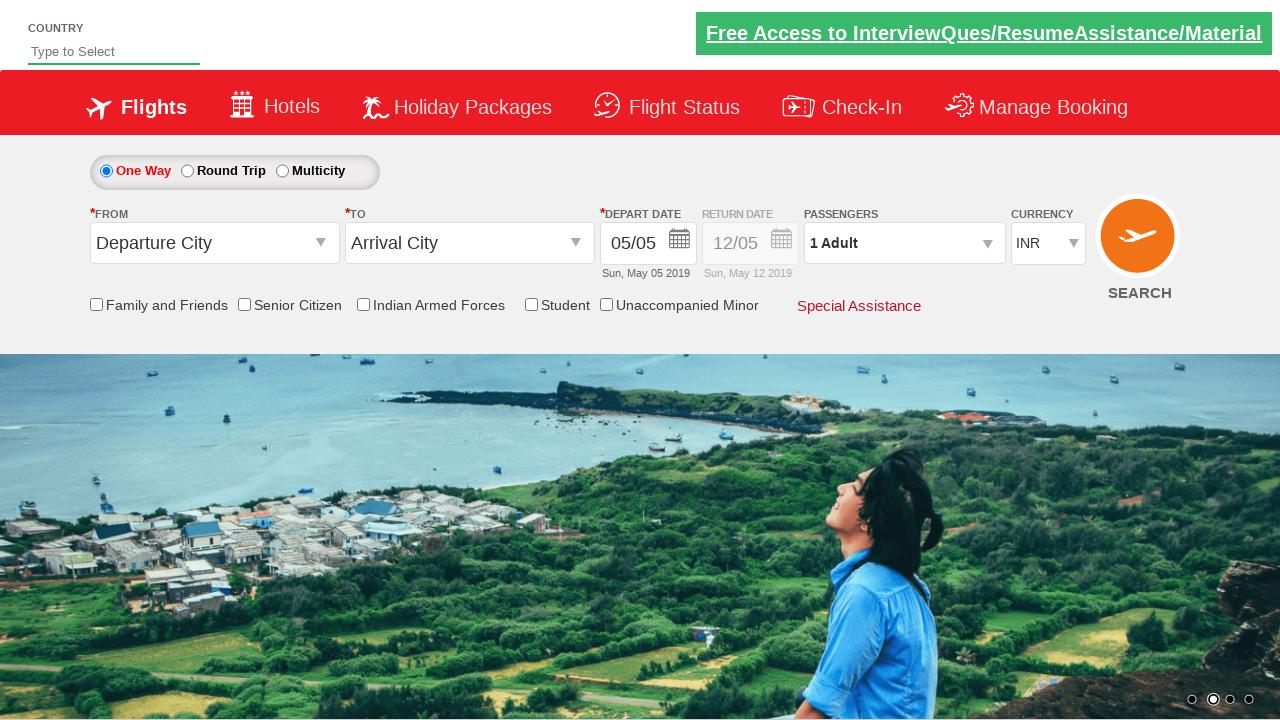

Asserted that friends and family checkbox is initially unchecked
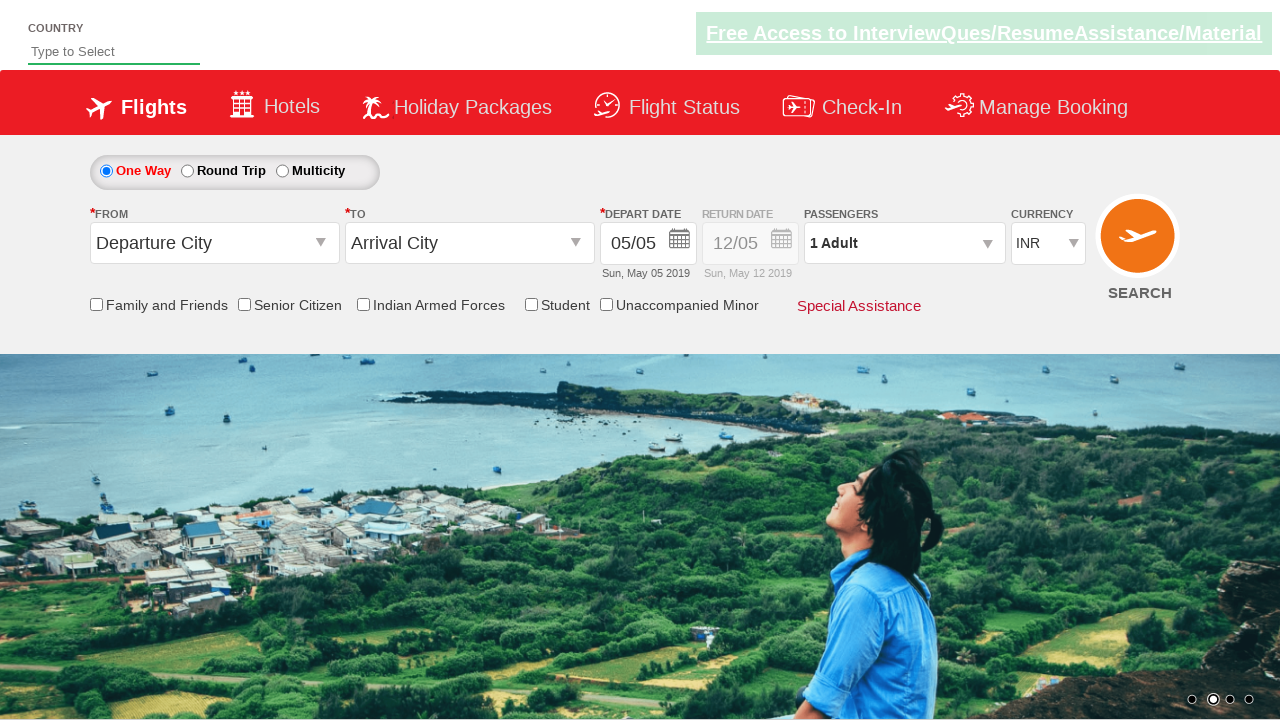

Clicked friends and family checkbox to select it at (96, 304) on #ctl00_mainContent_chk_friendsandfamily
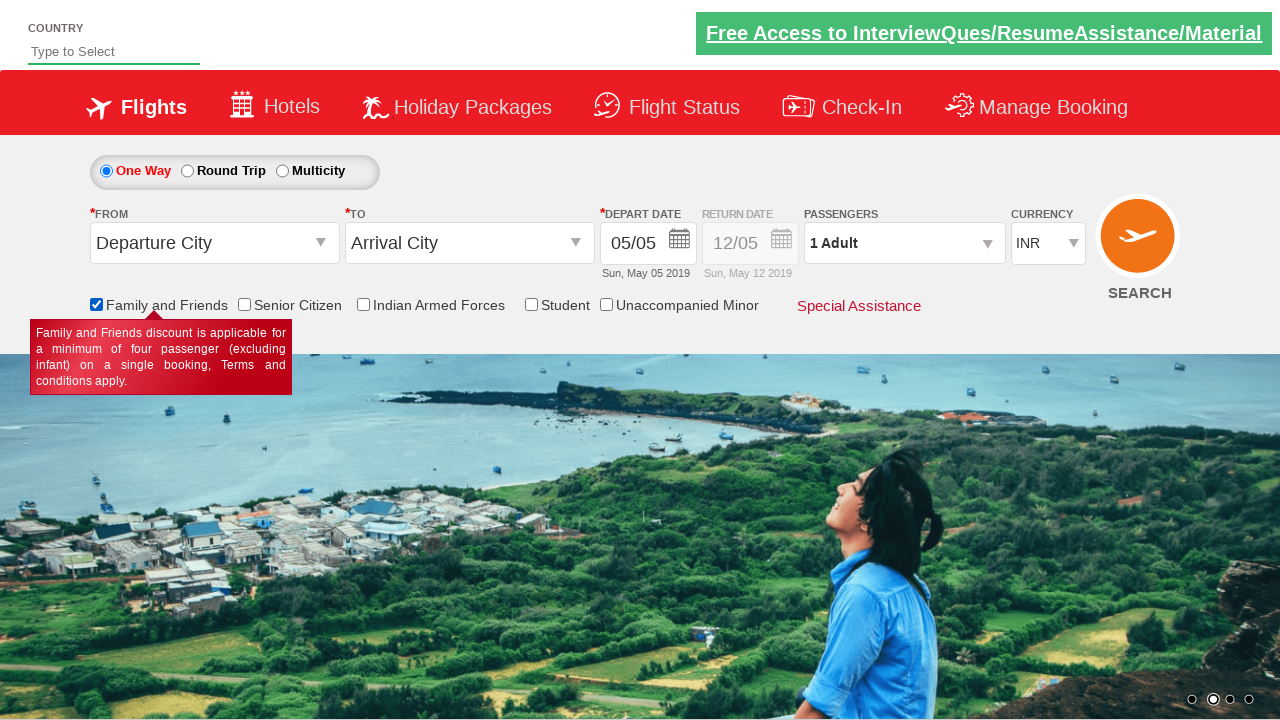

Verified friends and family checkbox is now checked
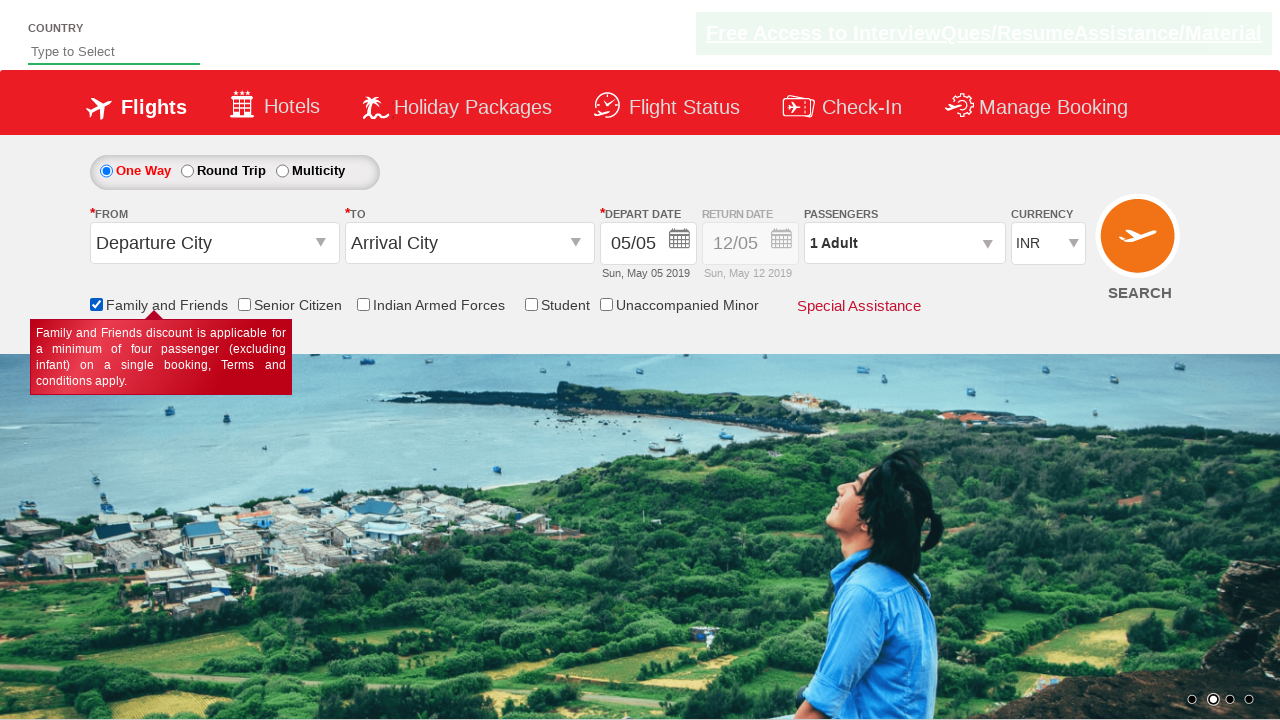

Asserted that friends and family checkbox is checked after clicking
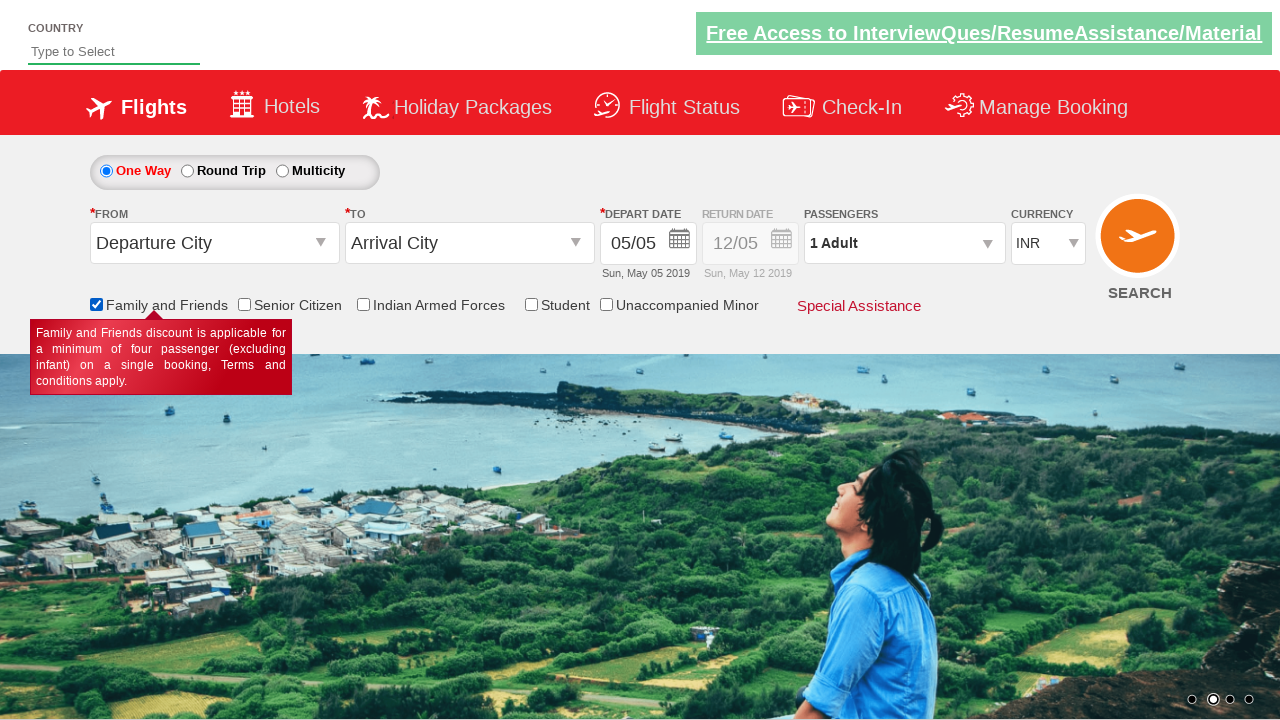

Counted total checkboxes on page: 6
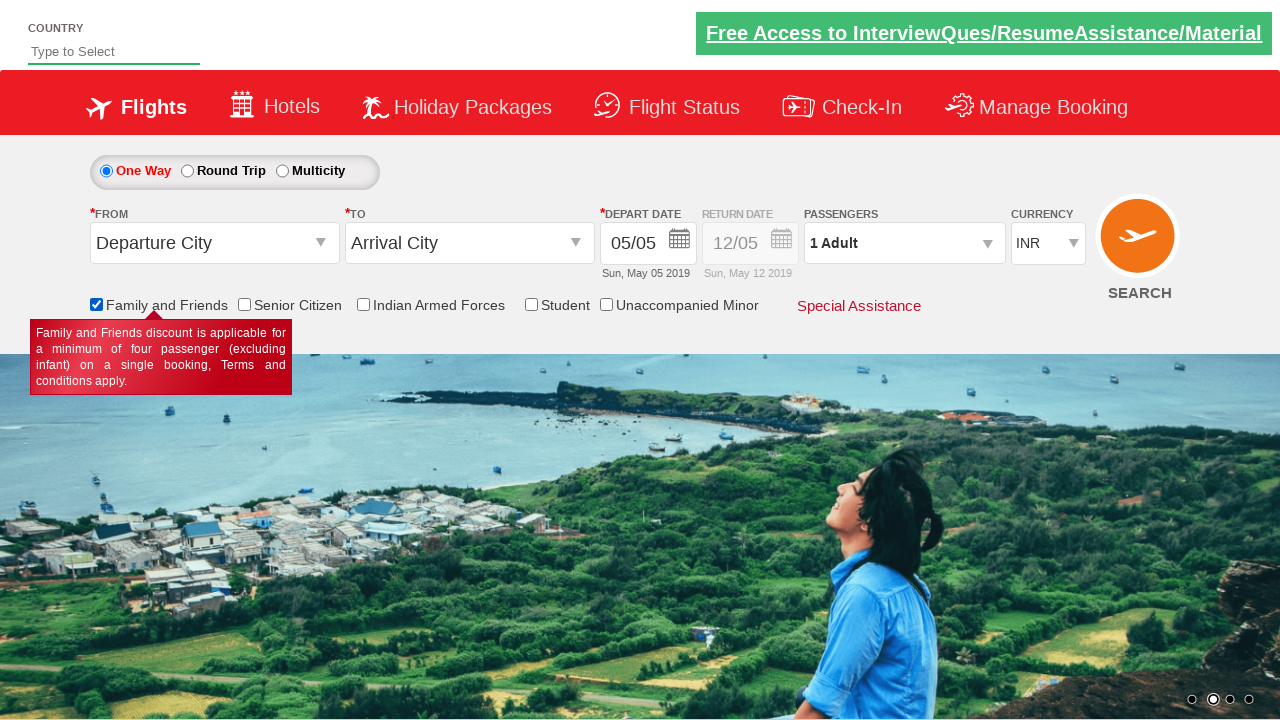

Clicked on passenger info dropdown to open it at (904, 243) on #divpaxinfo
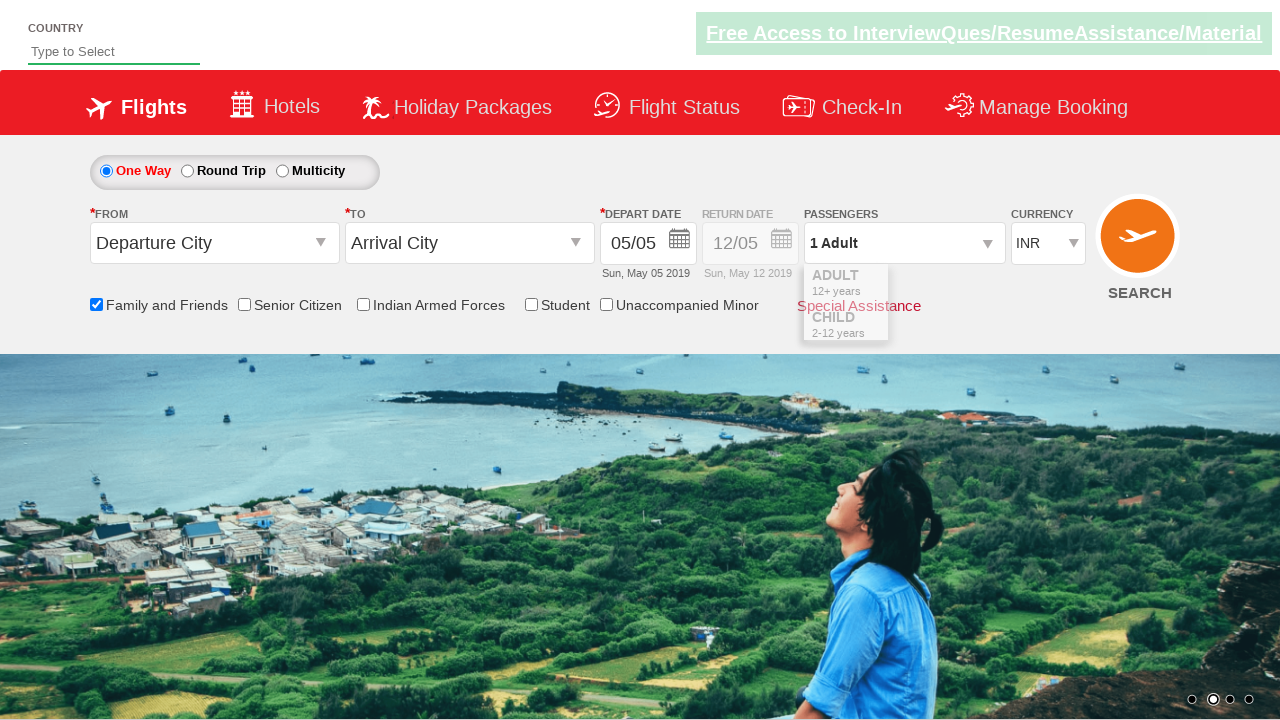

Waited for passenger dropdown to open
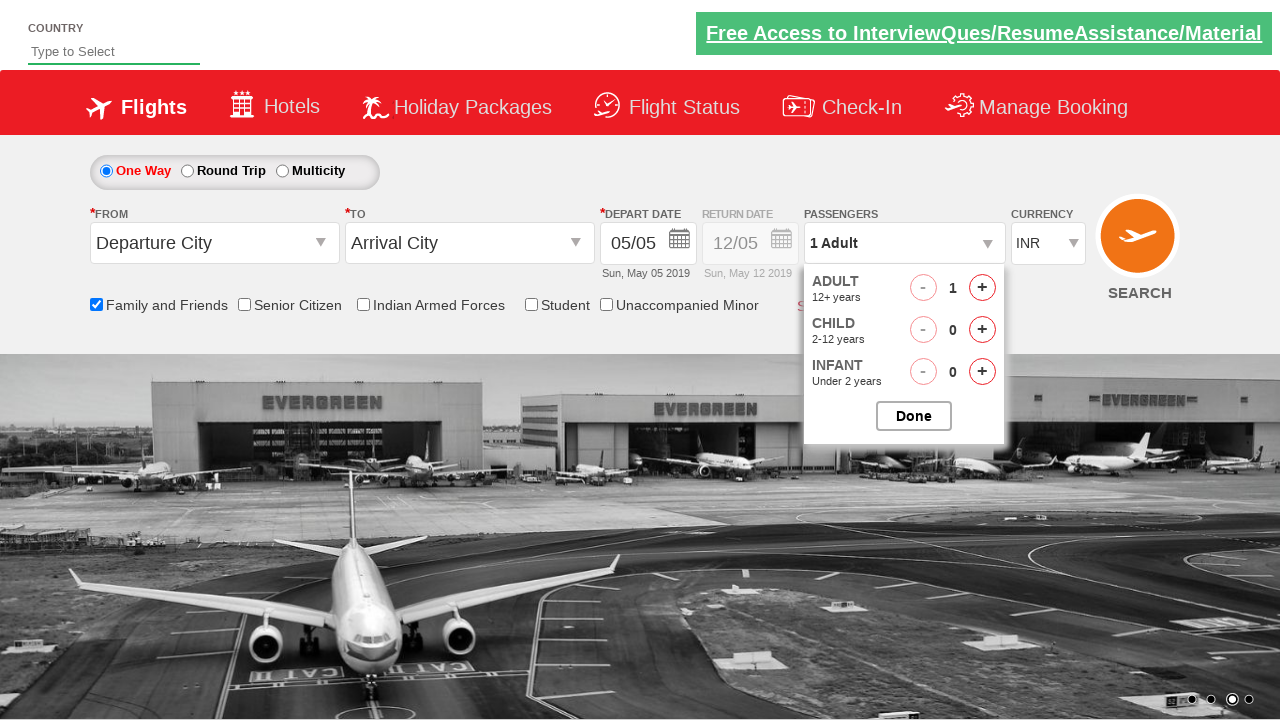

Retrieved initial passenger info: 1 Adult
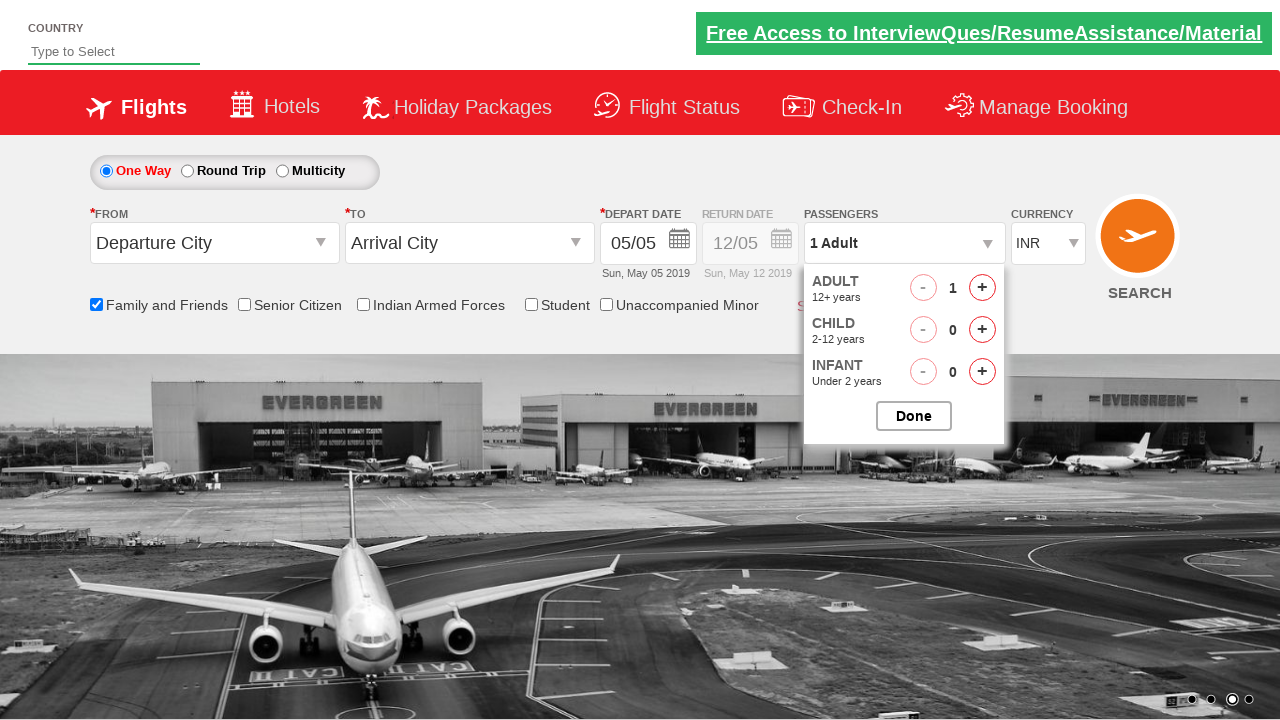

Clicked increase adult button (click 1 of 4) at (982, 288) on #hrefIncAdt
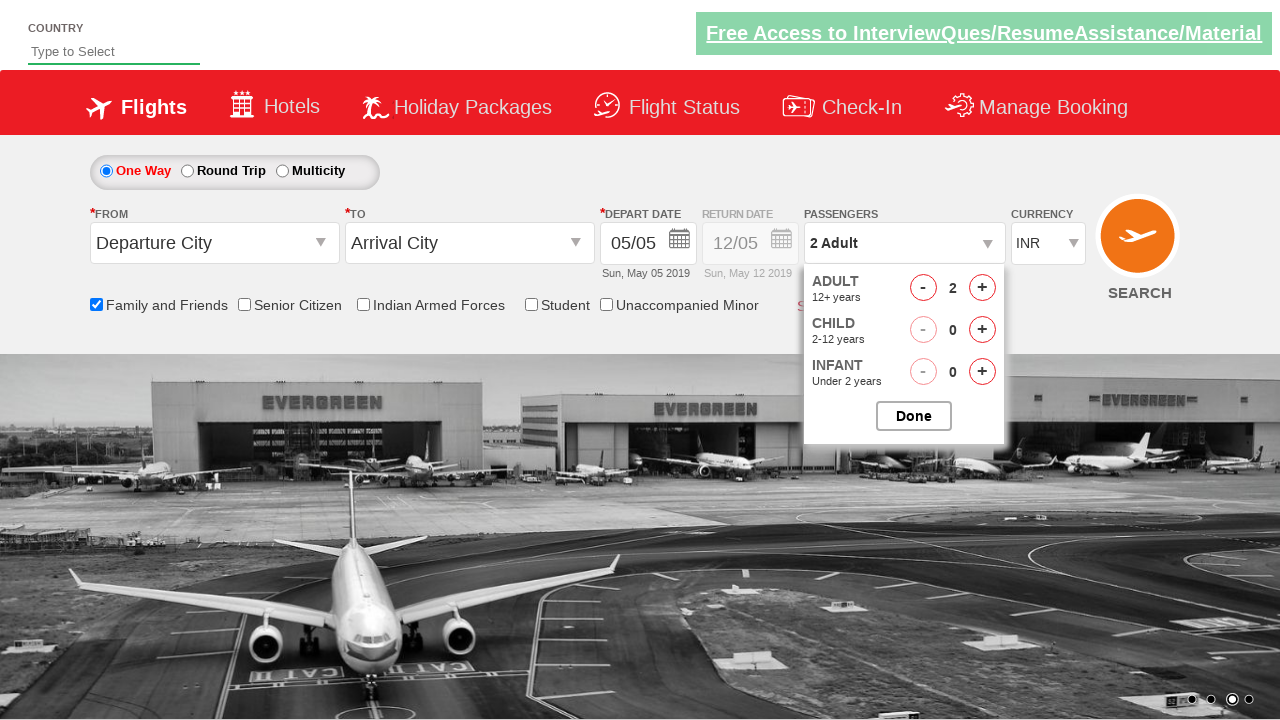

Clicked increase adult button (click 2 of 4) at (982, 288) on #hrefIncAdt
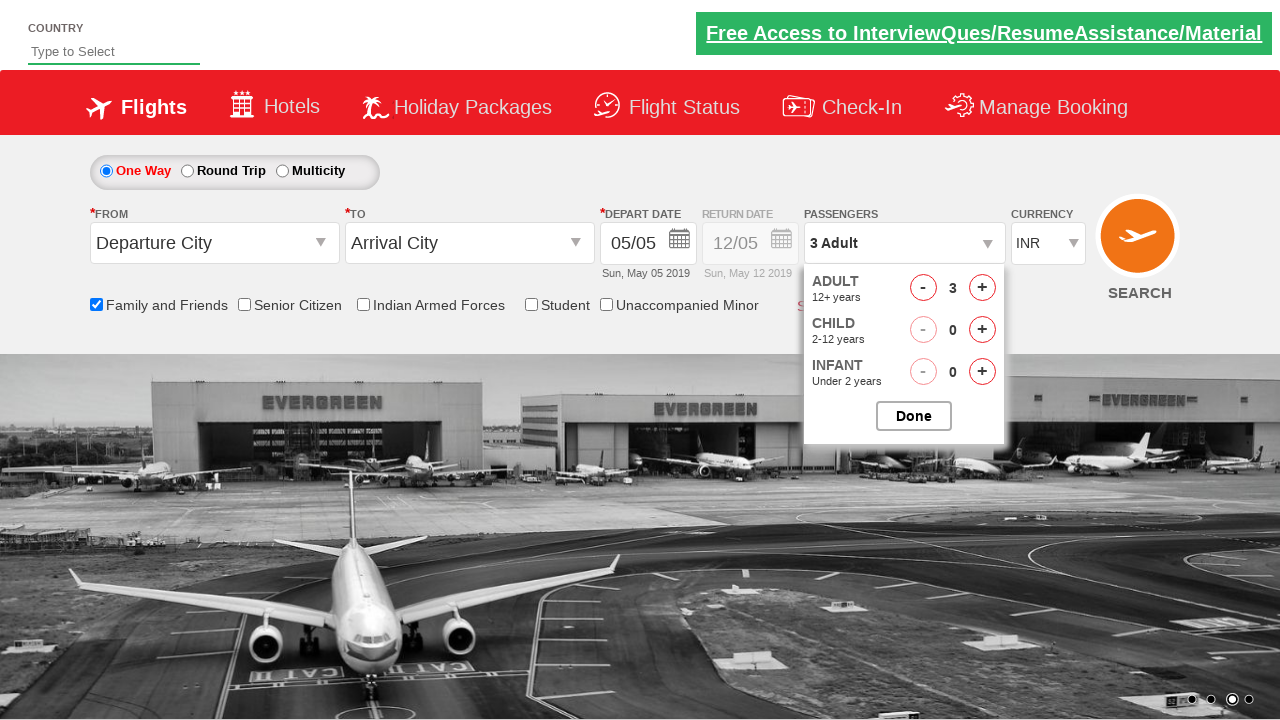

Clicked increase adult button (click 3 of 4) at (982, 288) on #hrefIncAdt
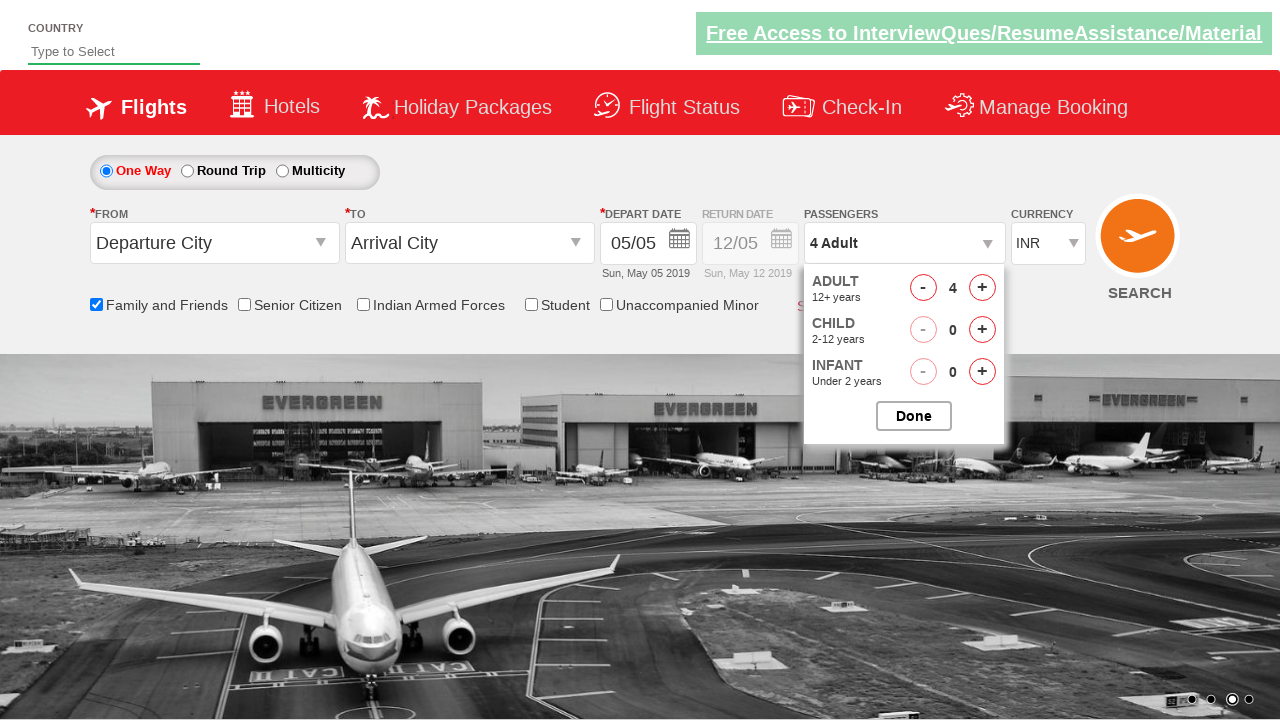

Clicked increase adult button (click 4 of 4) at (982, 288) on #hrefIncAdt
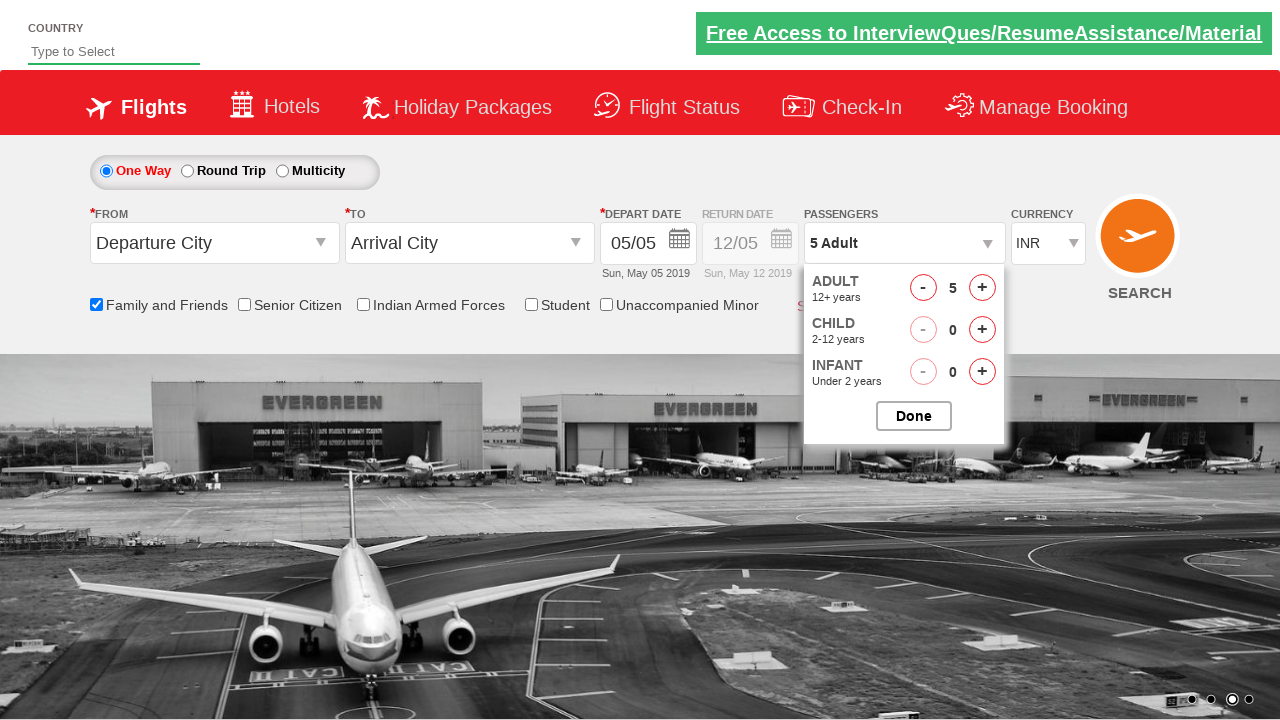

Closed the passenger selection dropdown at (914, 416) on #btnclosepaxoption
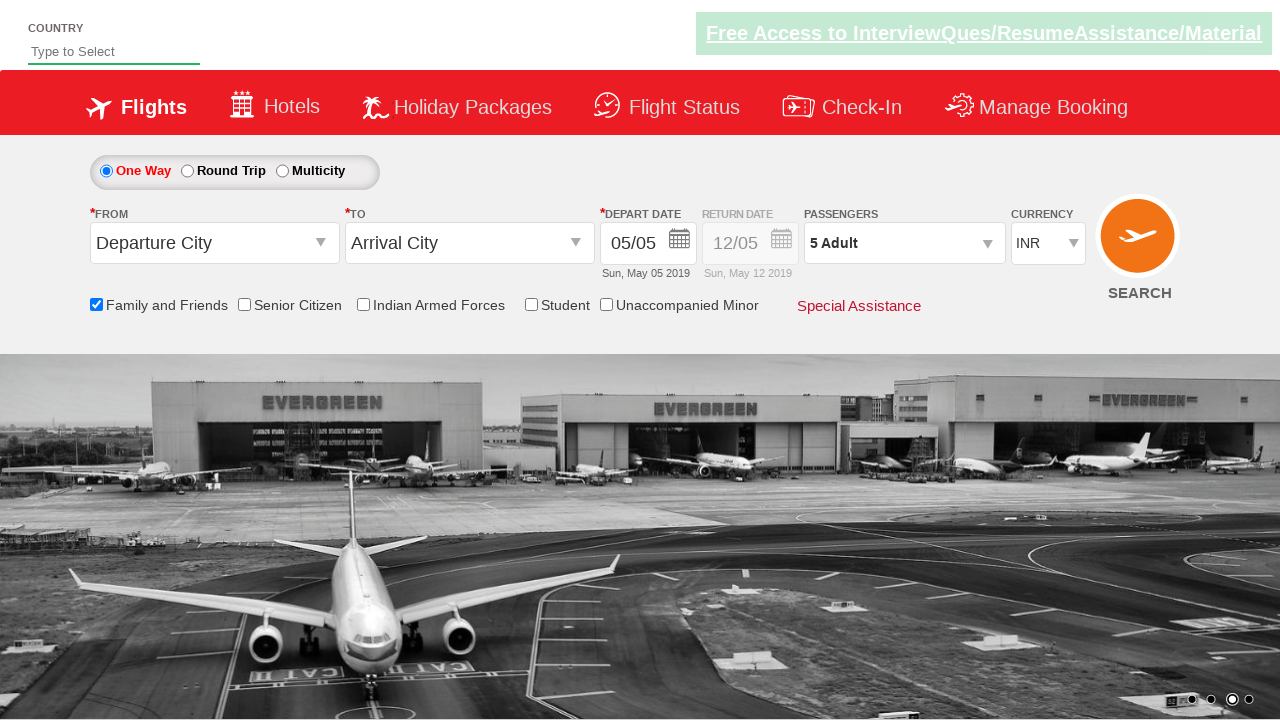

Retrieved final passenger info: 5 Adult
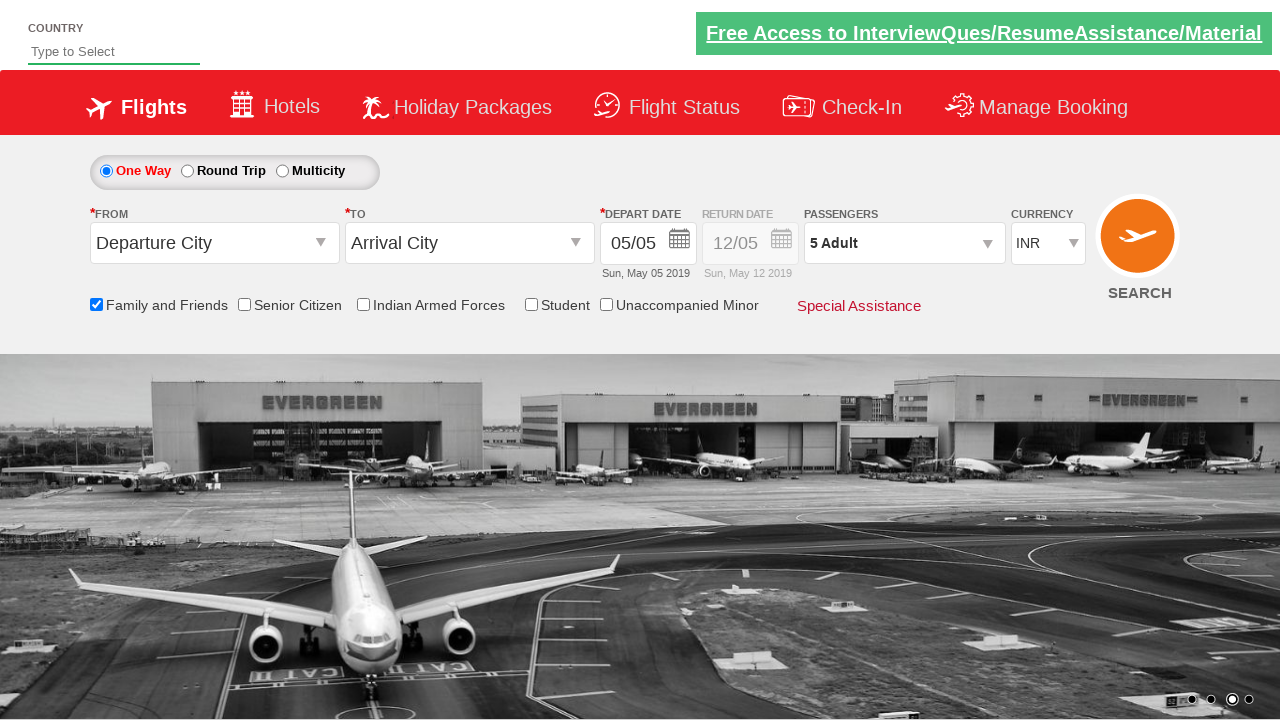

Asserted that final passenger count is '5 Adult'
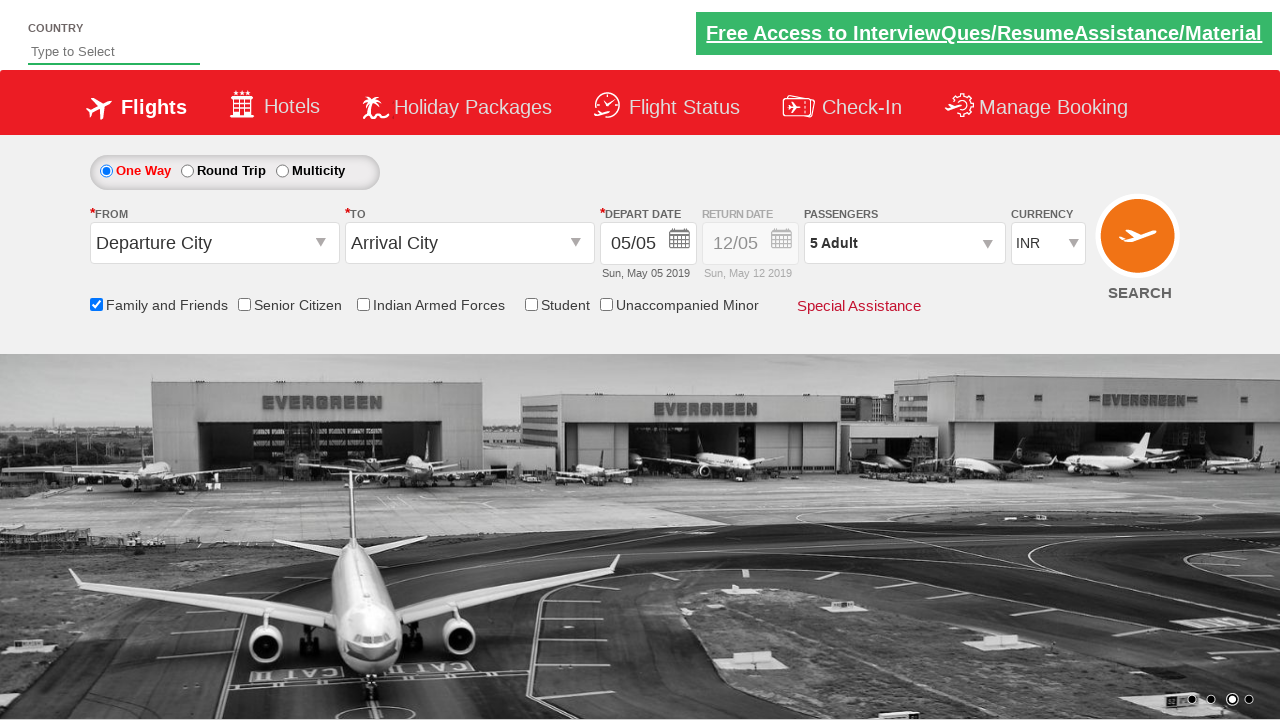

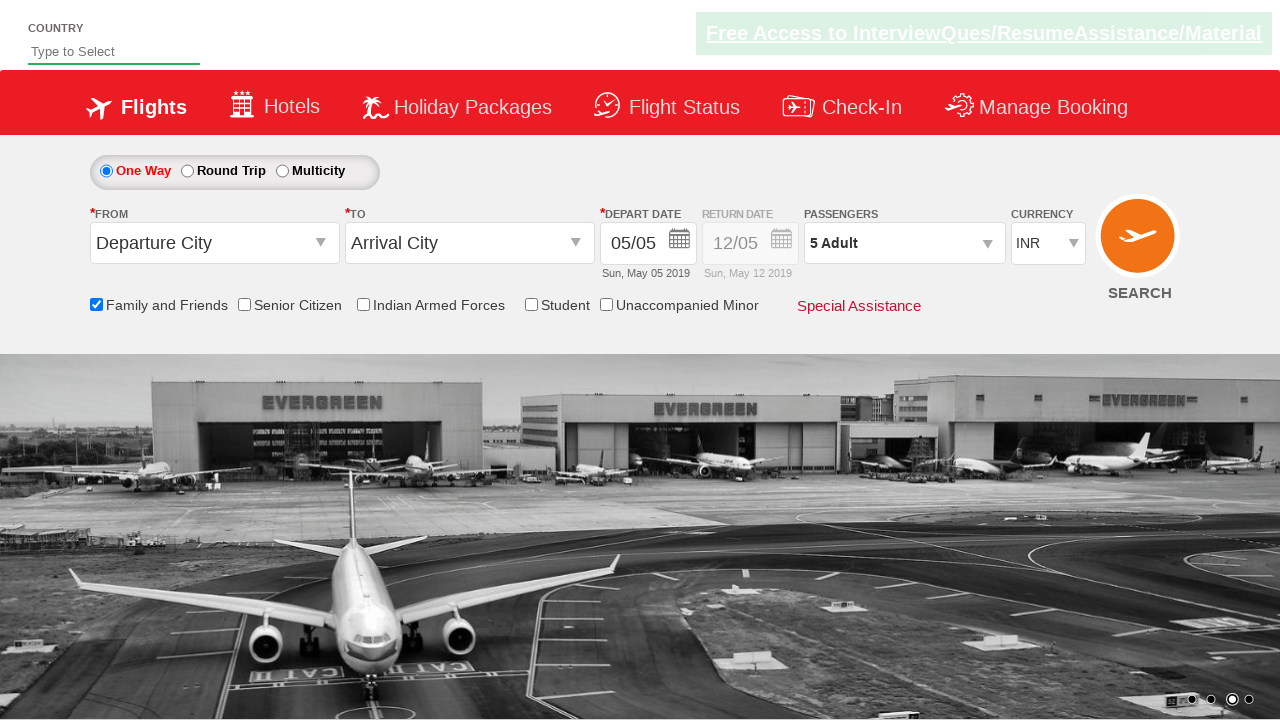